Tests the product browsing and add to cart functionality on Demoblaze by navigating to Laptops category, selecting a product, and adding it to cart

Starting URL: https://demoblaze.com/index.html

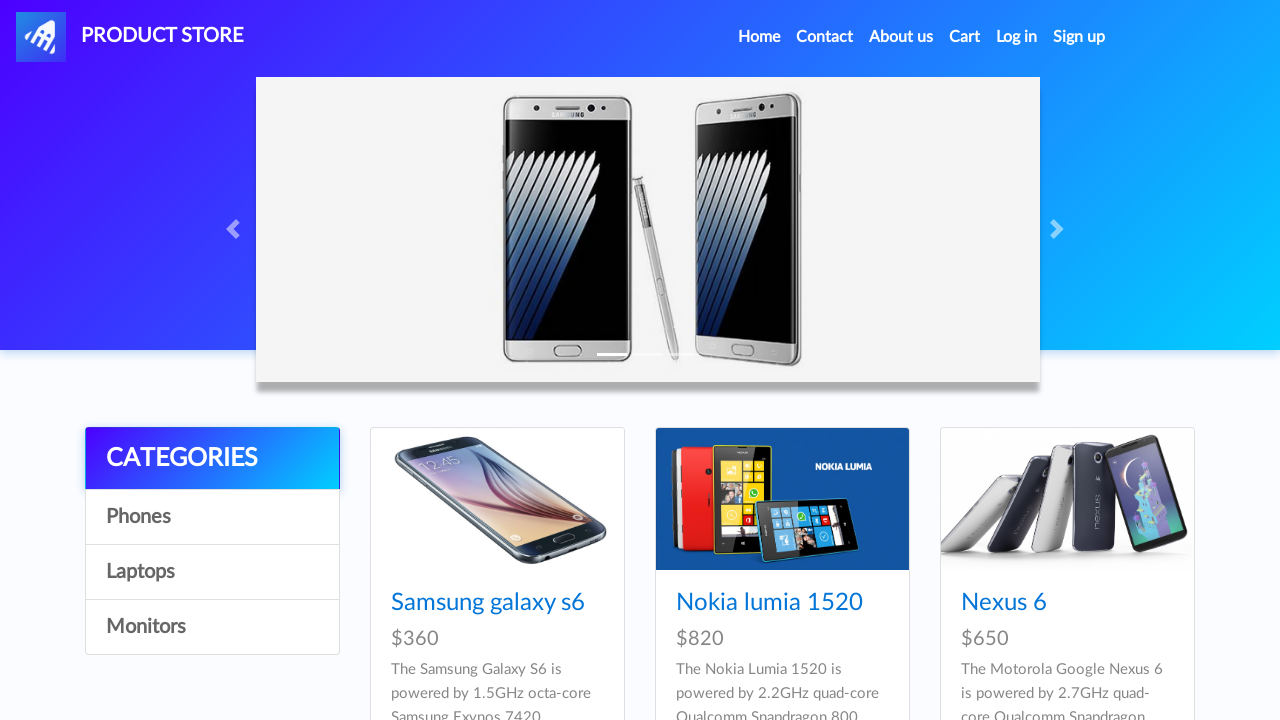

Clicked on Laptops category at (212, 572) on xpath=//a[contains(text(),'Laptops')]
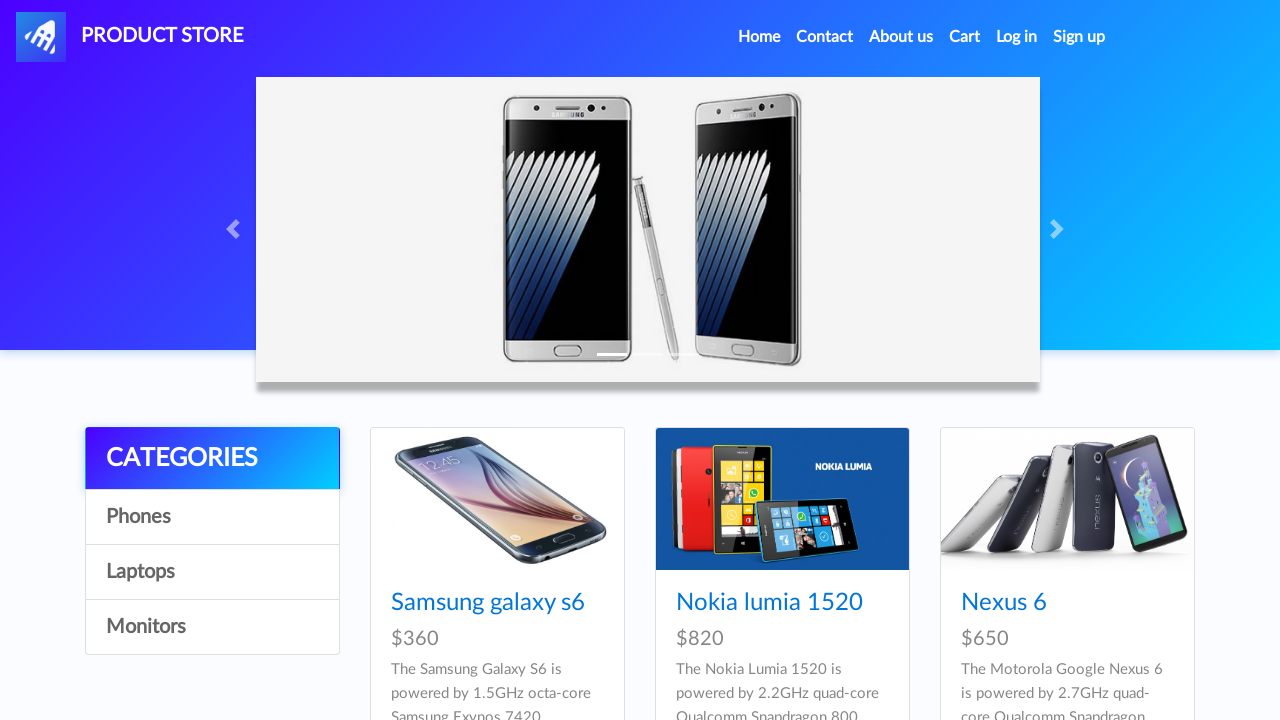

Waited for products to load
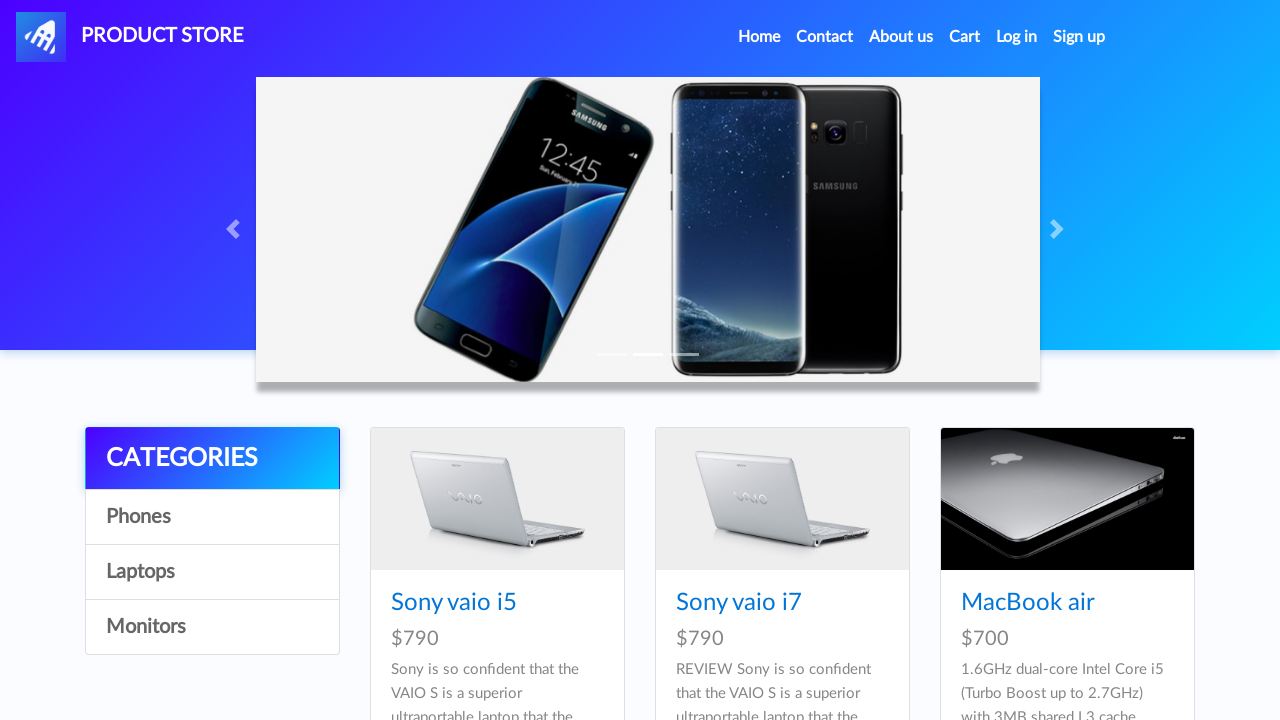

Clicked on first product at (454, 603) on a.hrefch
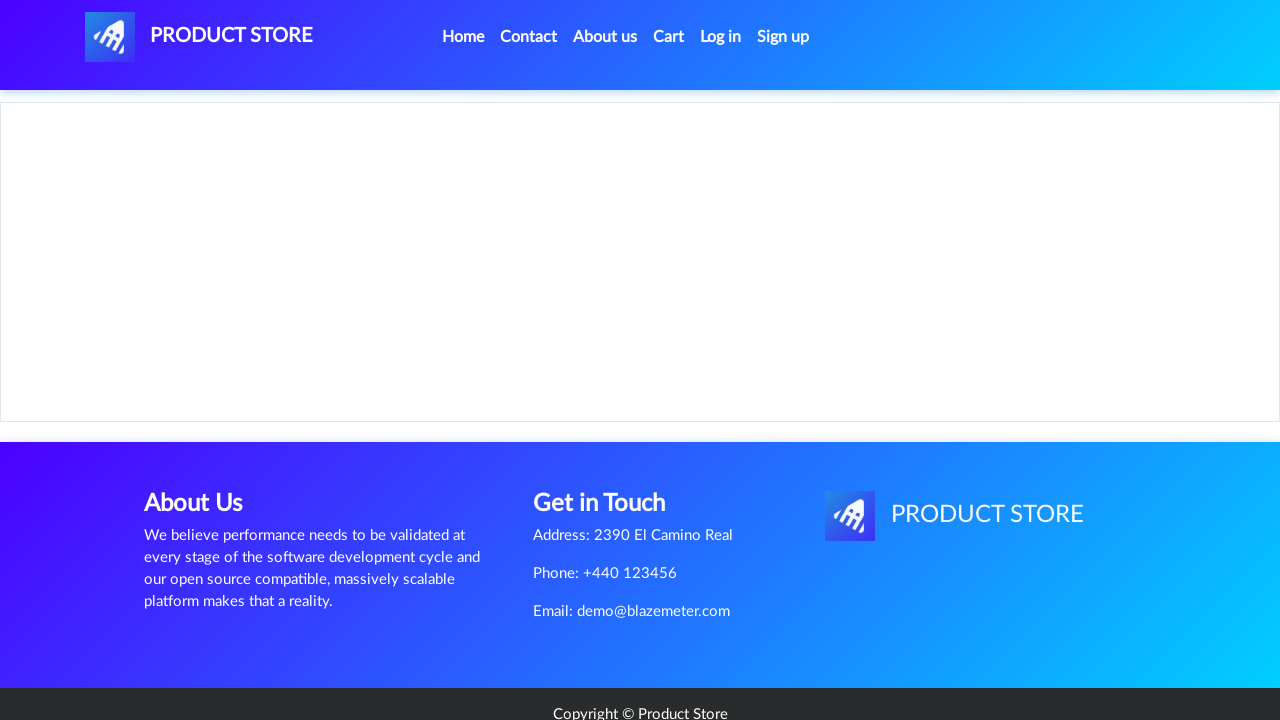

Product page loaded with product name visible
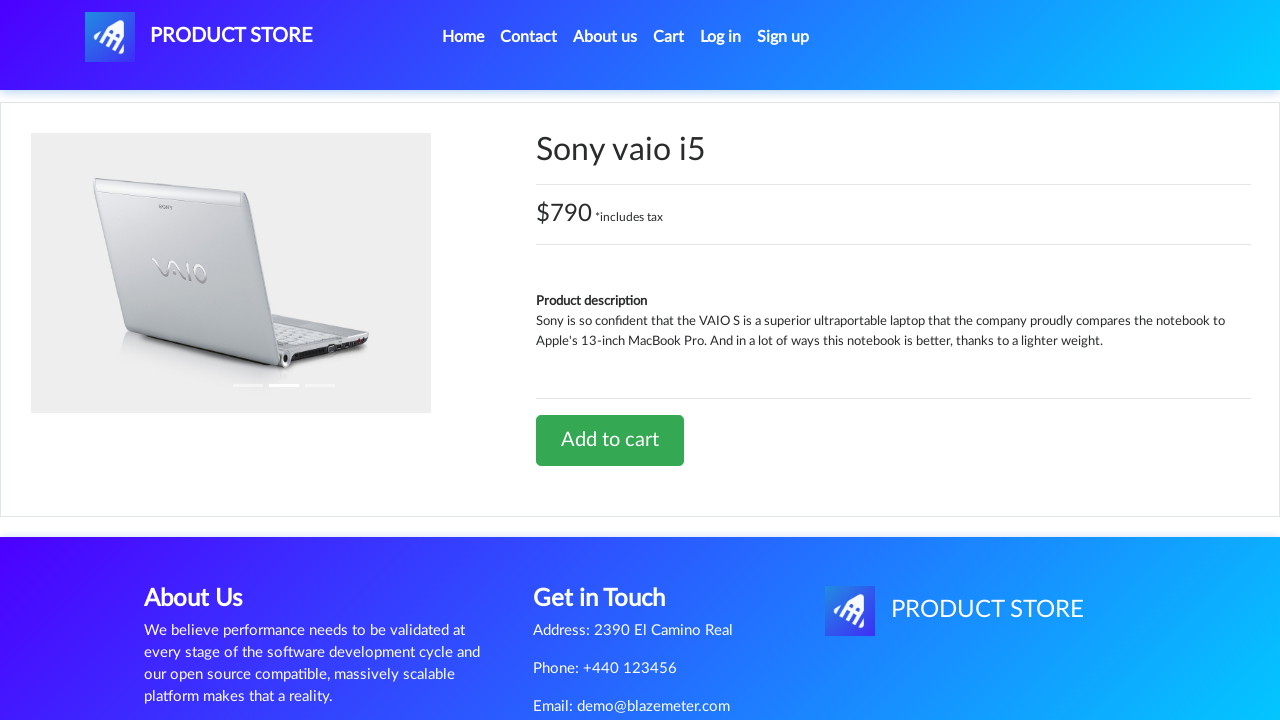

Retrieved product name: Sony vaio i5
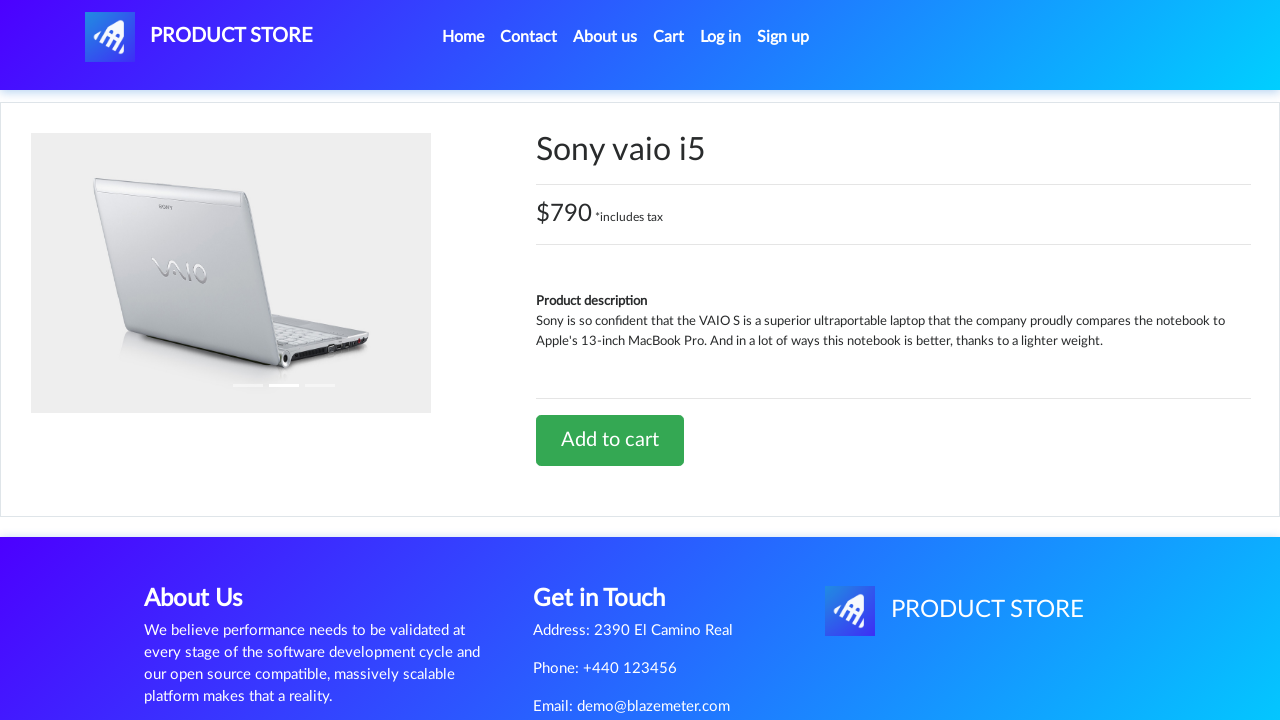

Retrieved product price: $790 *includes tax
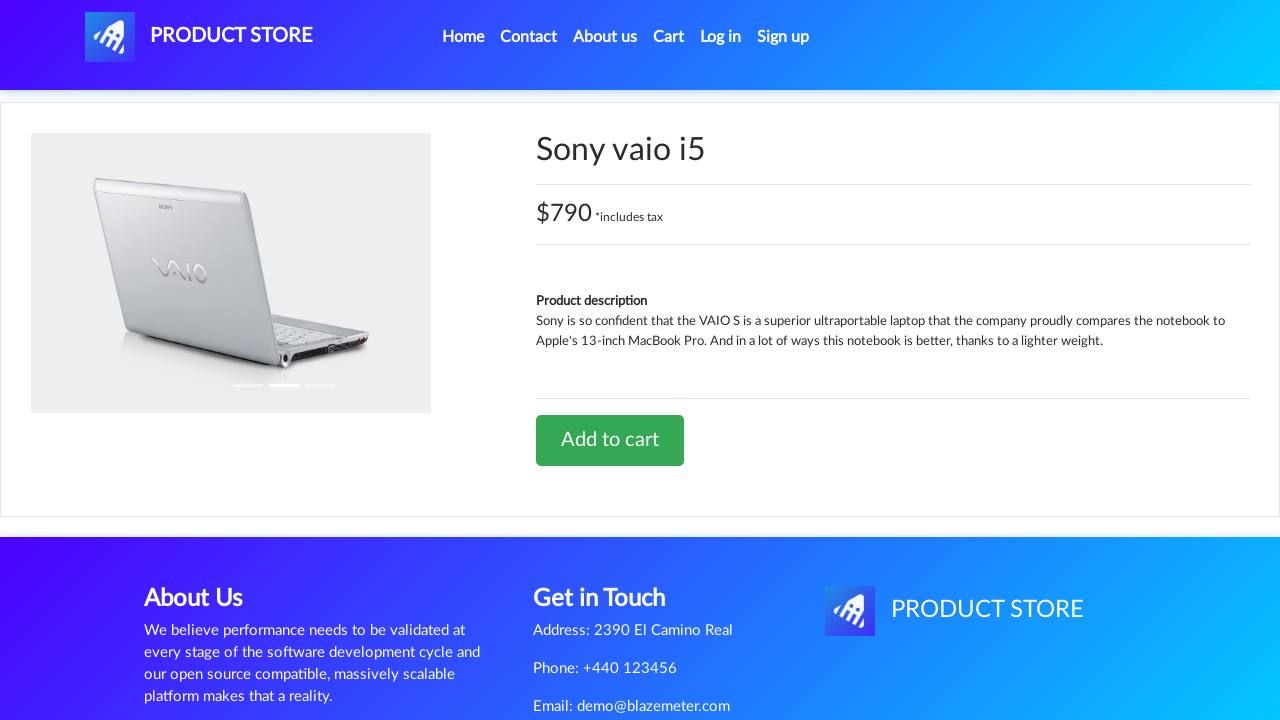

Clicked Add to Cart button at (610, 440) on a.btn
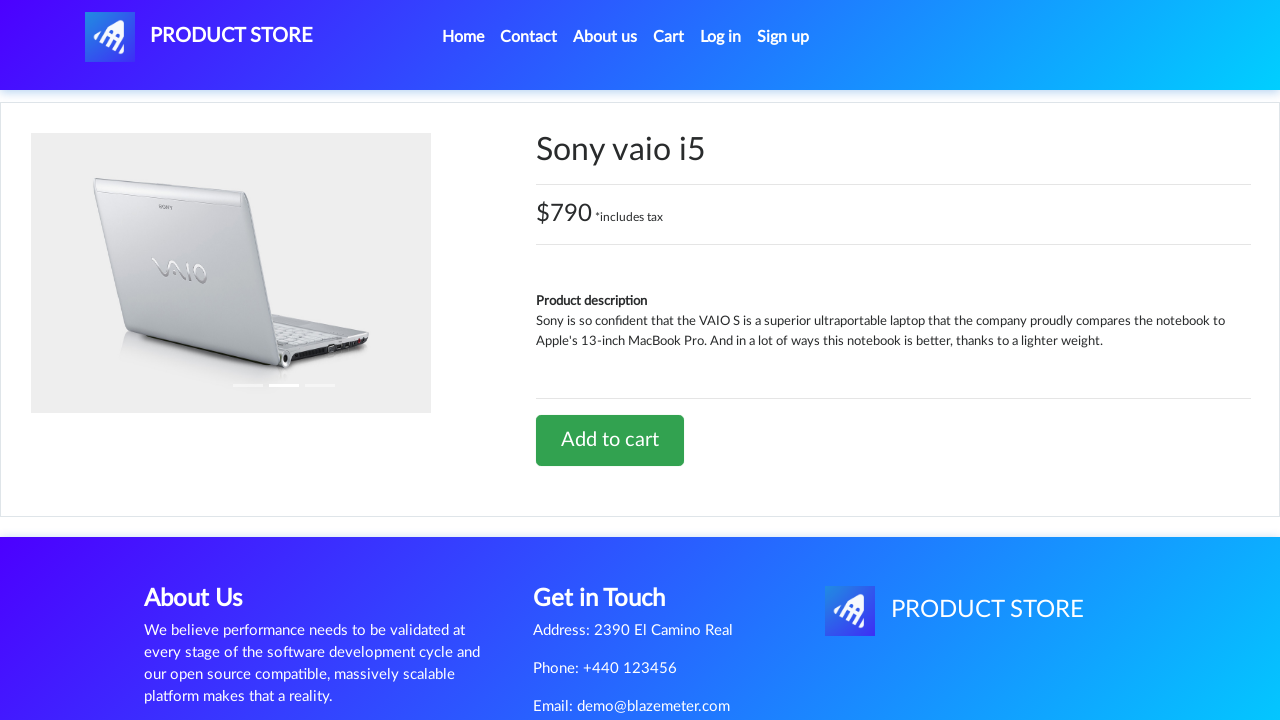

Set up dialog handler to accept alerts
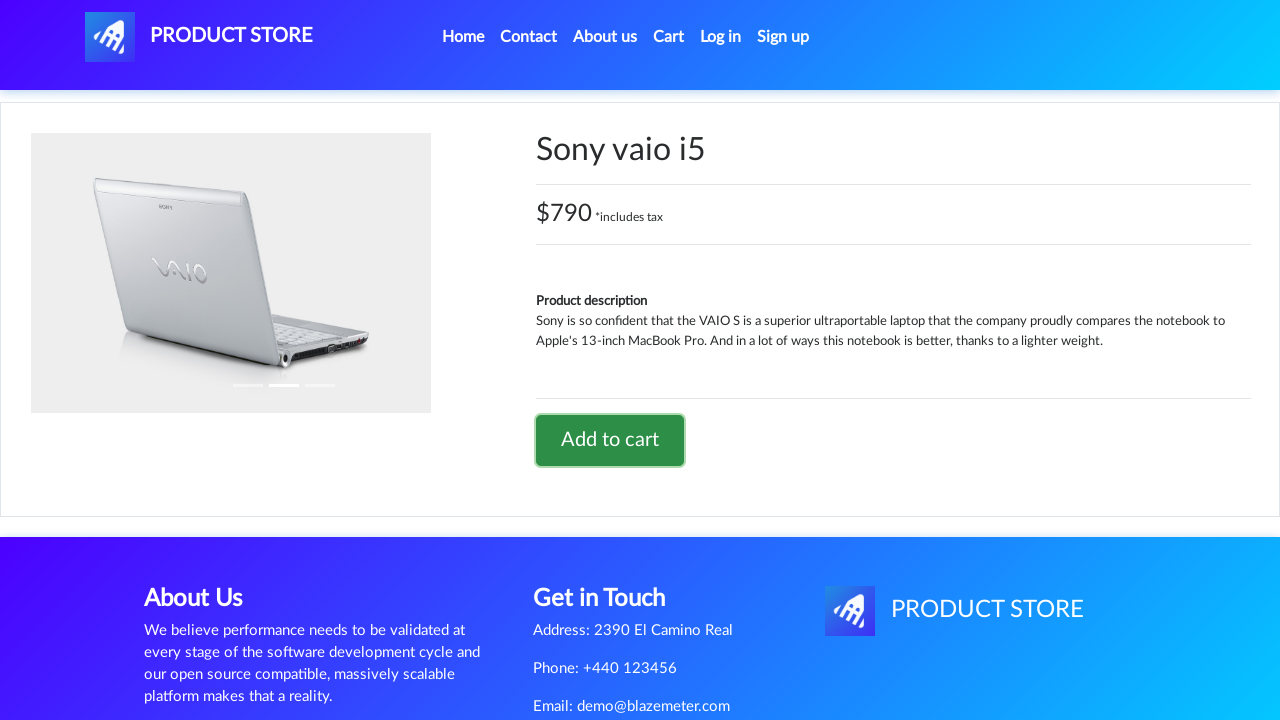

Waited for cart confirmation
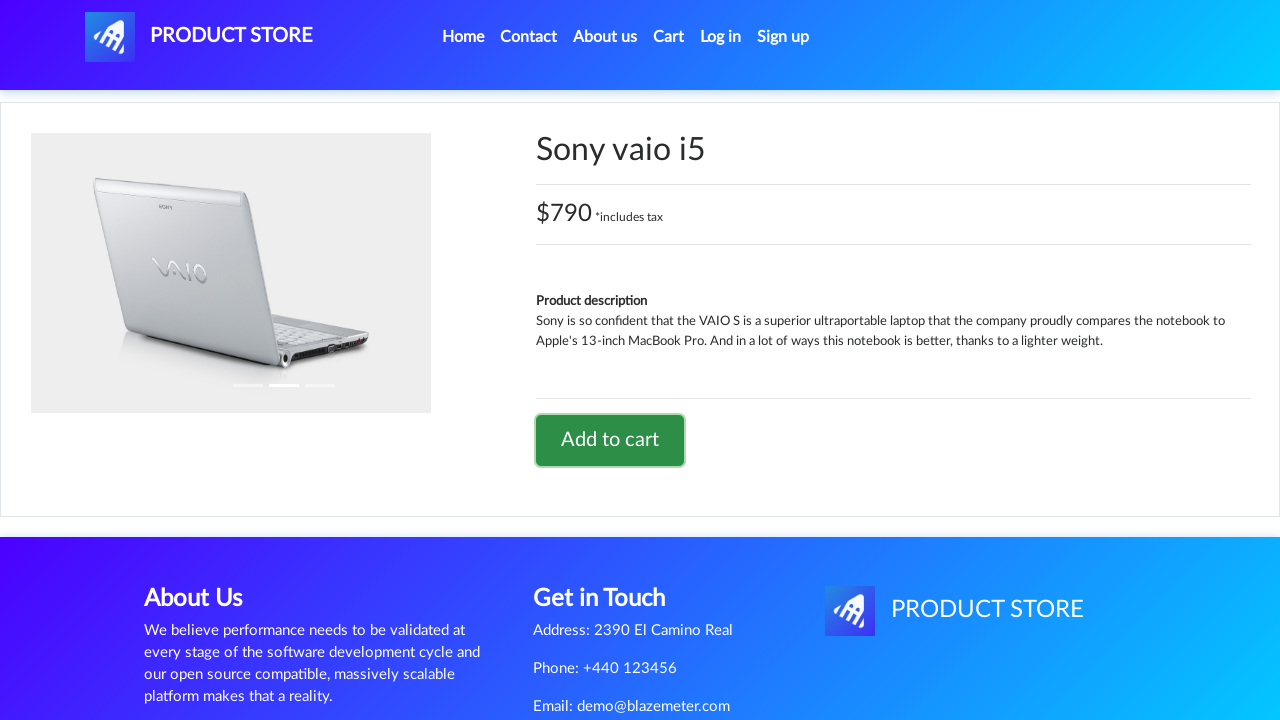

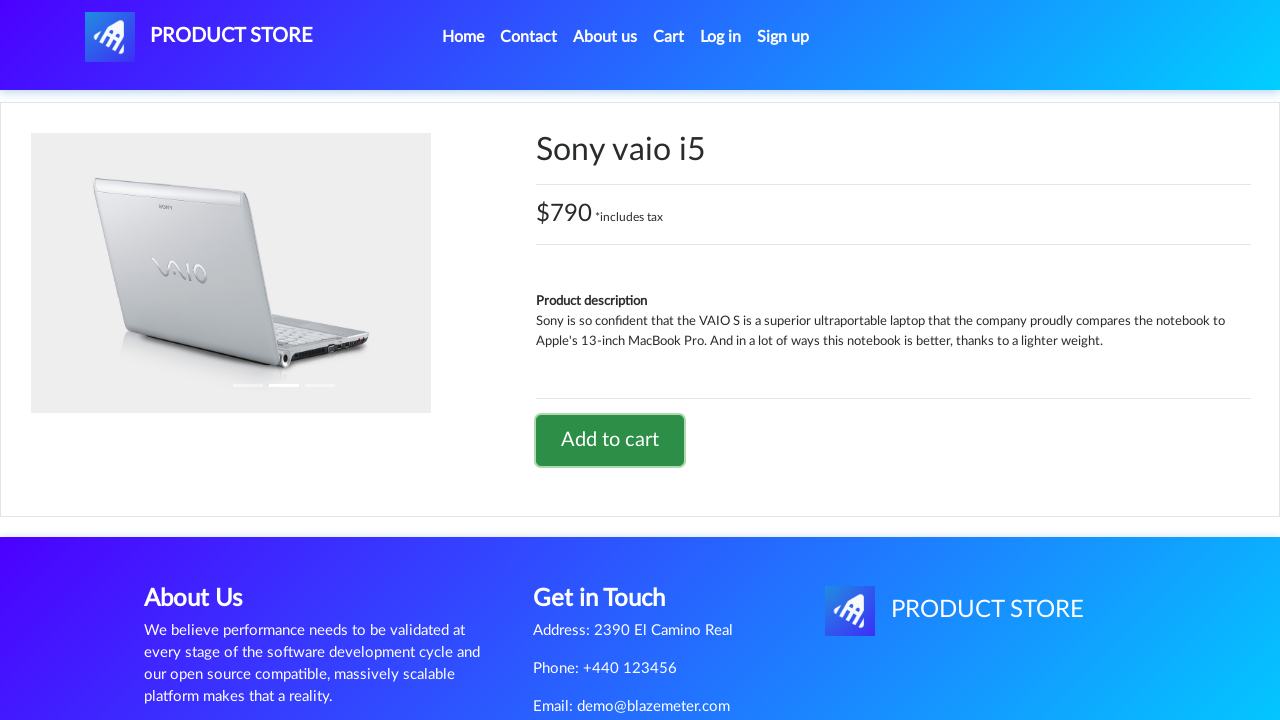